Tests navigation to "Клуб" (Club) menu and clicking on "Подборки читателей" (Reader collections)

Starting URL: https://www.labirint.ru

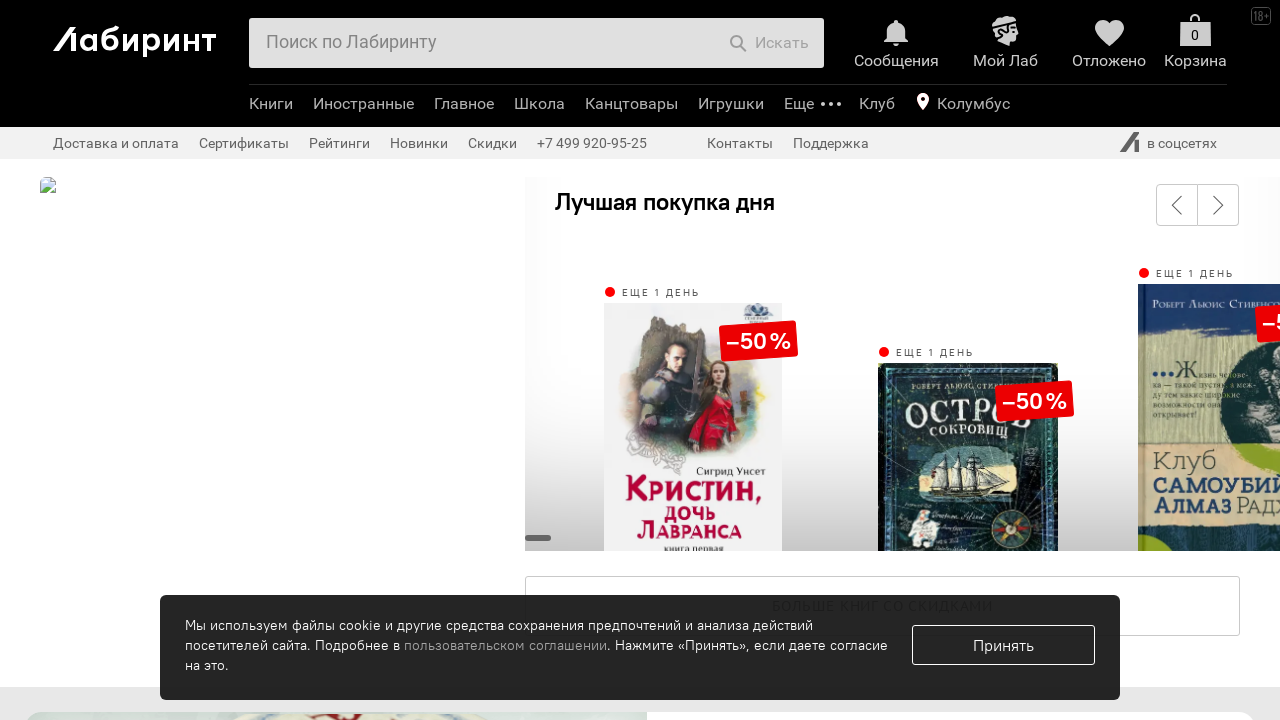

Clicked on 'Клуб' (Club) menu item at (877, 106) on li.b-header-b-menu-e-list-item.b-toggle.analytics-click-js[data-event-content="К
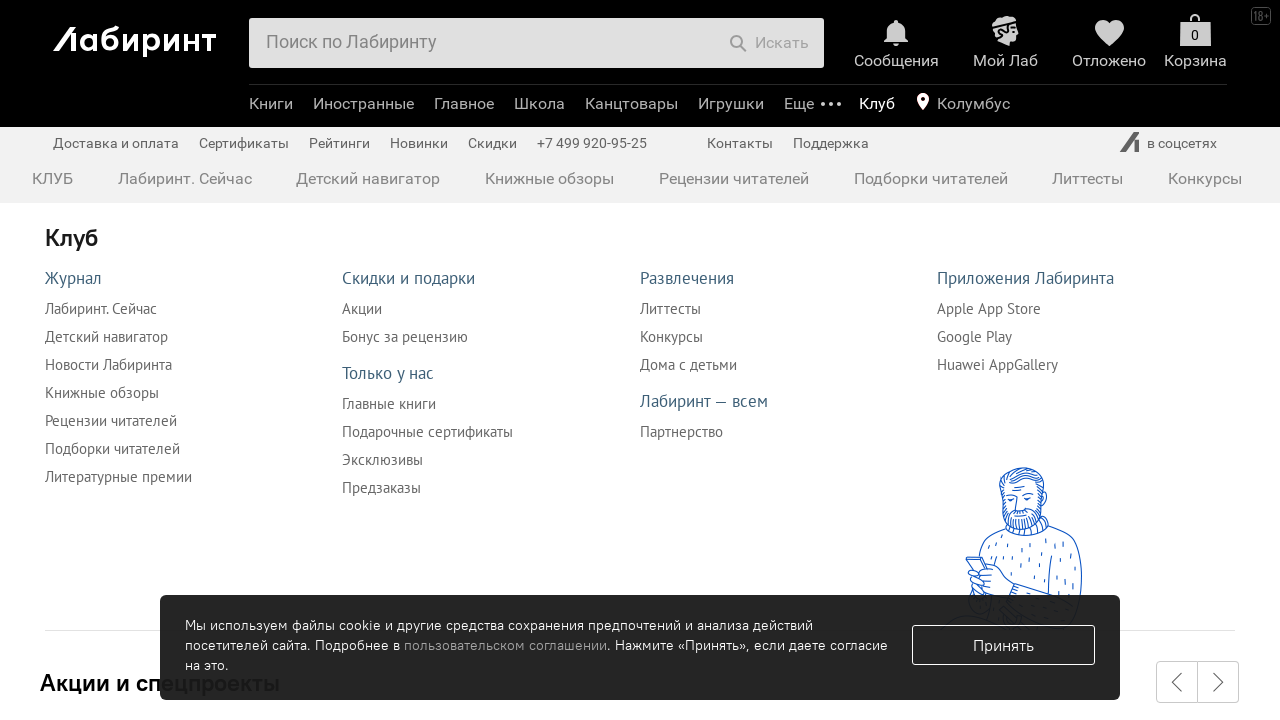

Waited for dropdown menu to load
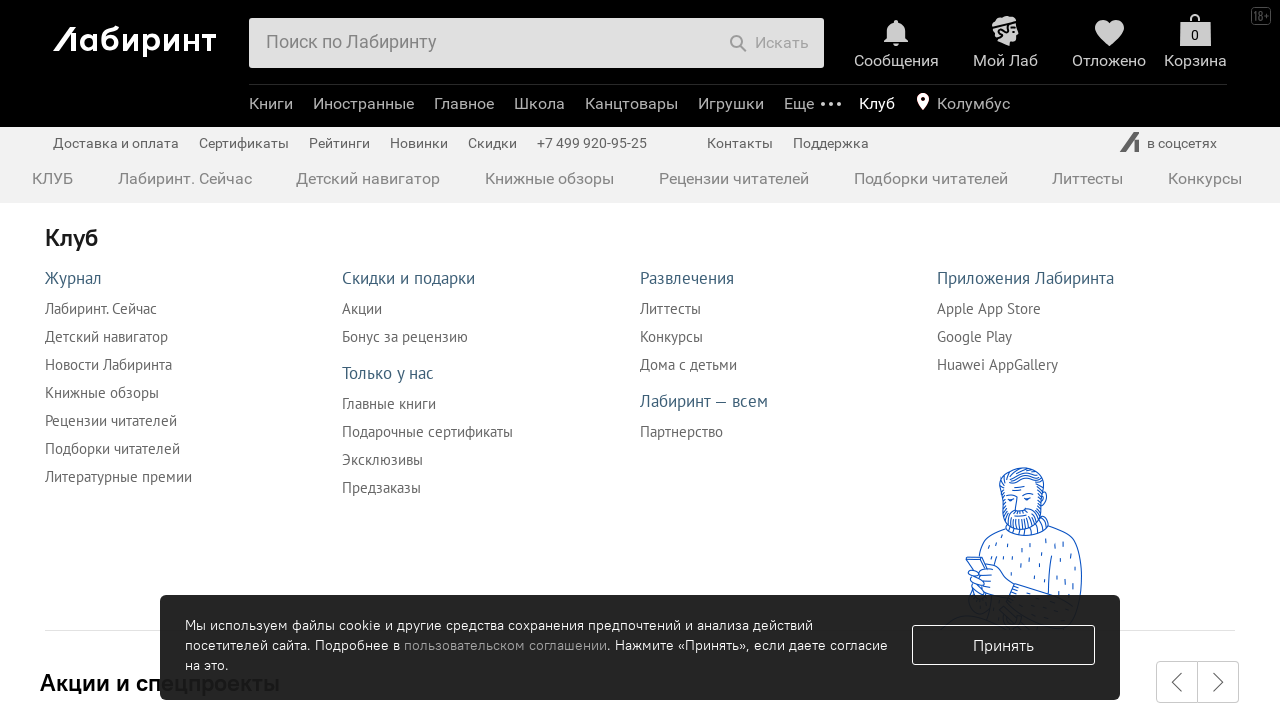

Clicked on 'Подборки читателей' (Reader collections) at (931, 178) on li.top-main-menu-item>a[href="/recommendations/"]
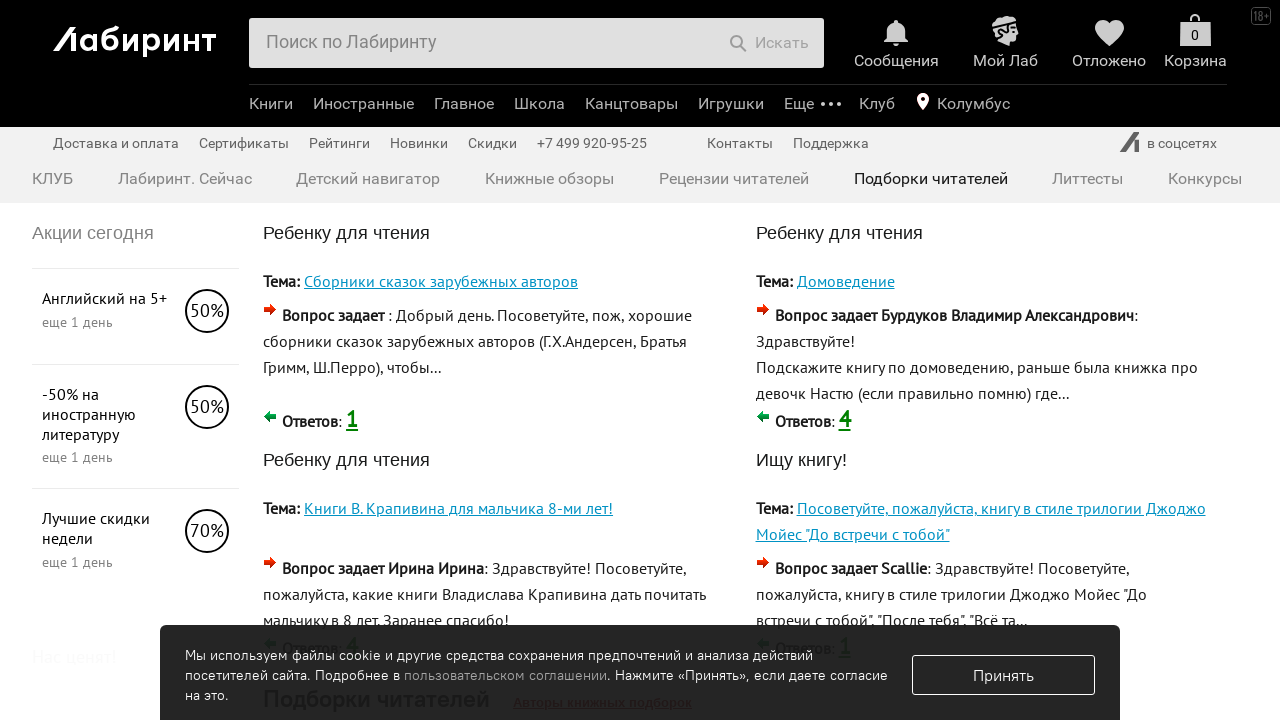

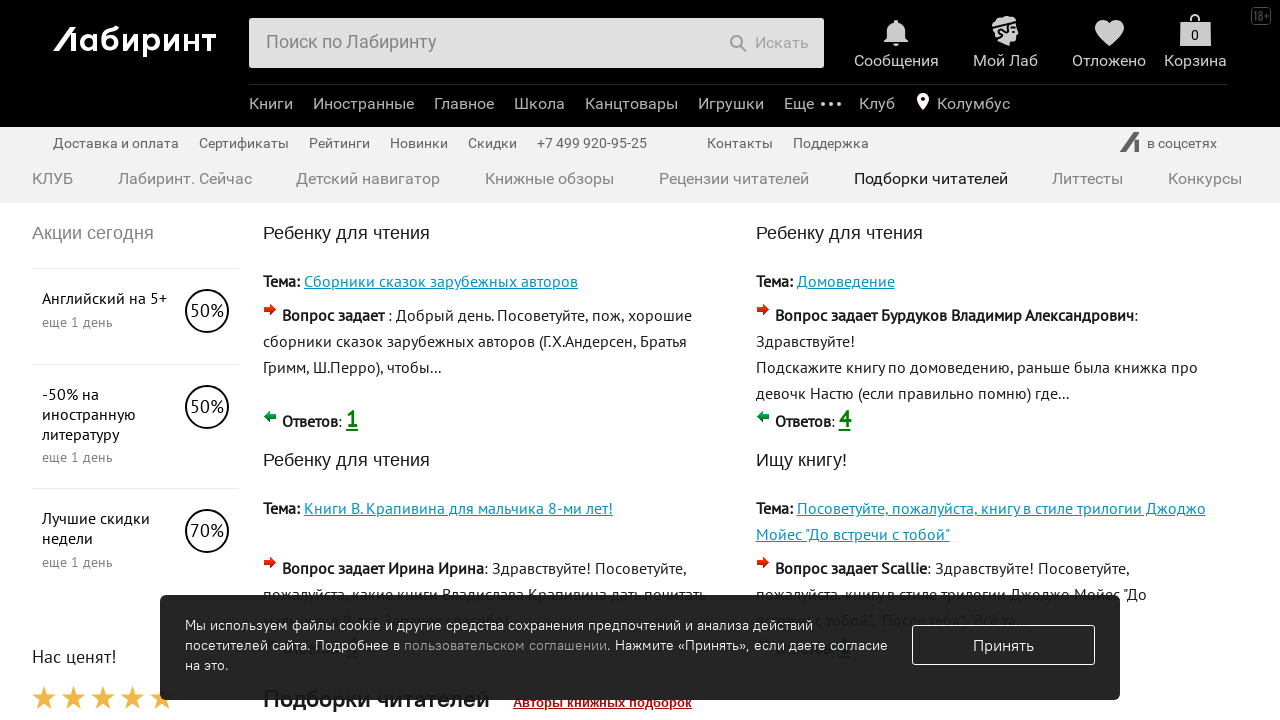